Tests dynamic content loading by clicking a button that adds/removes elements and waiting for a message to appear

Starting URL: http://the-internet.herokuapp.com/dynamic_controls

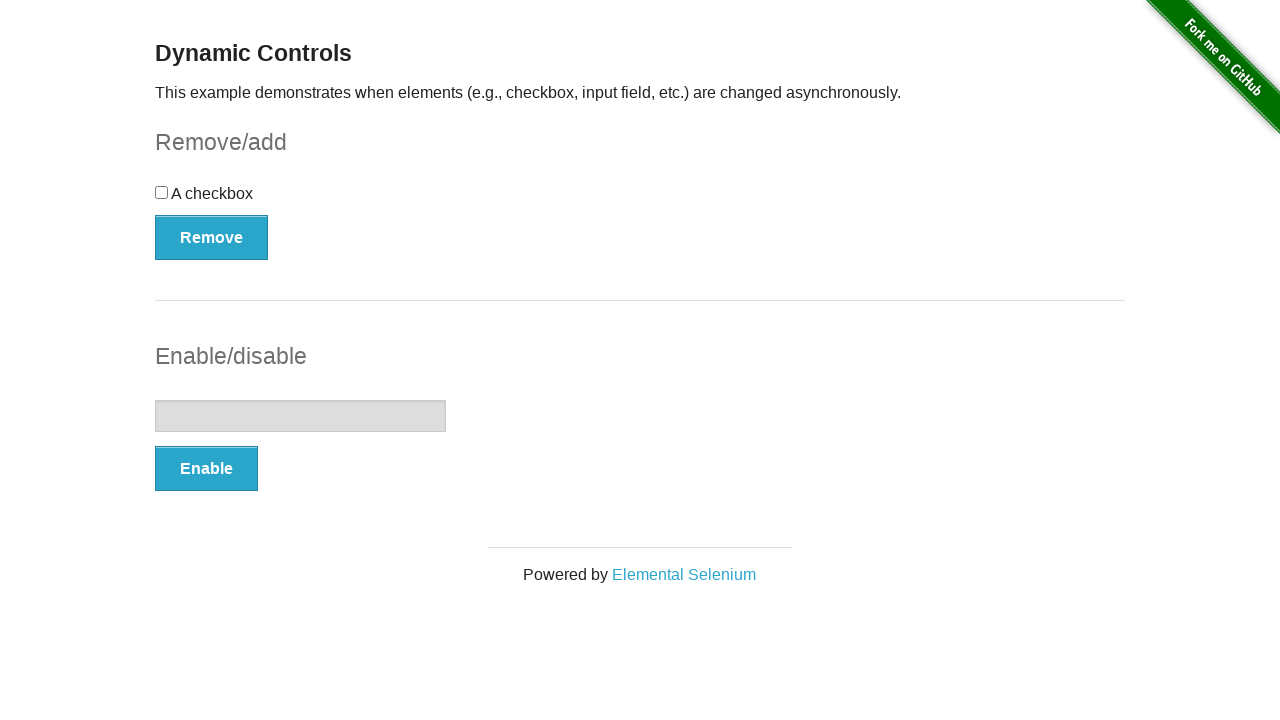

Clicked the add/remove button to trigger dynamic content at (212, 237) on form#checkbox-example > button
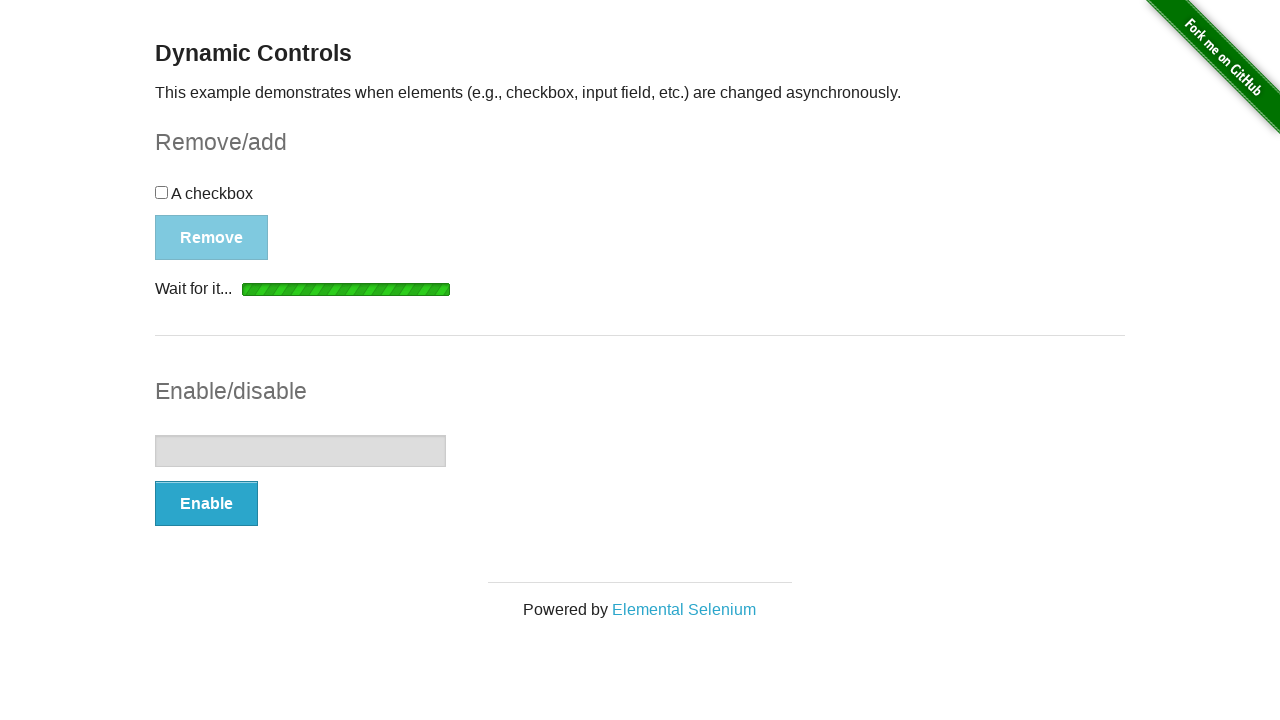

Message element appeared after clicking button
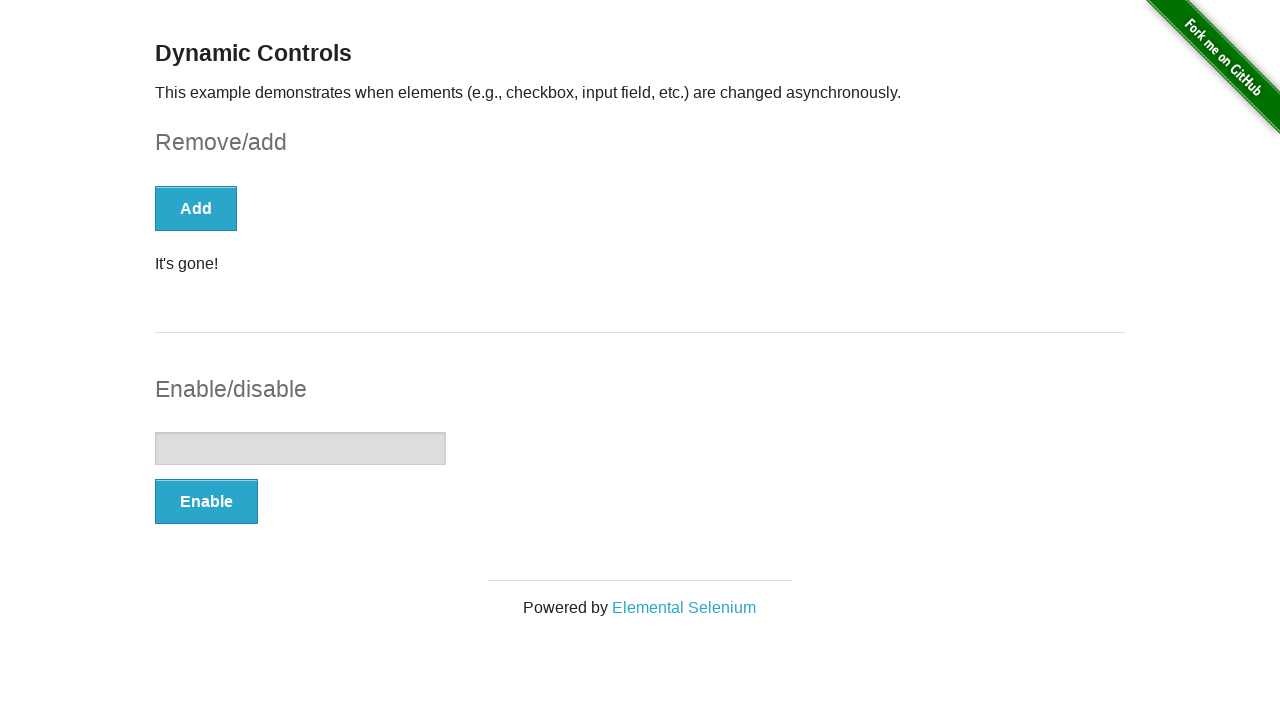

Located the message element
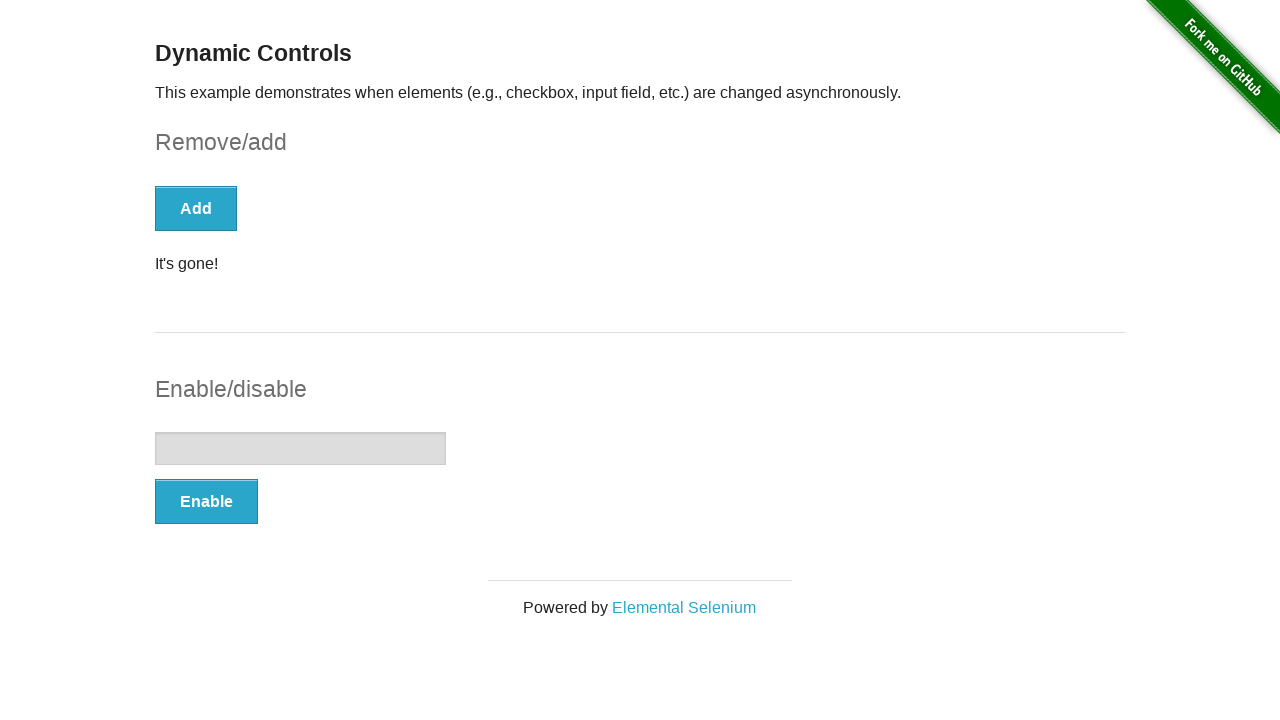

Retrieved and printed message text content
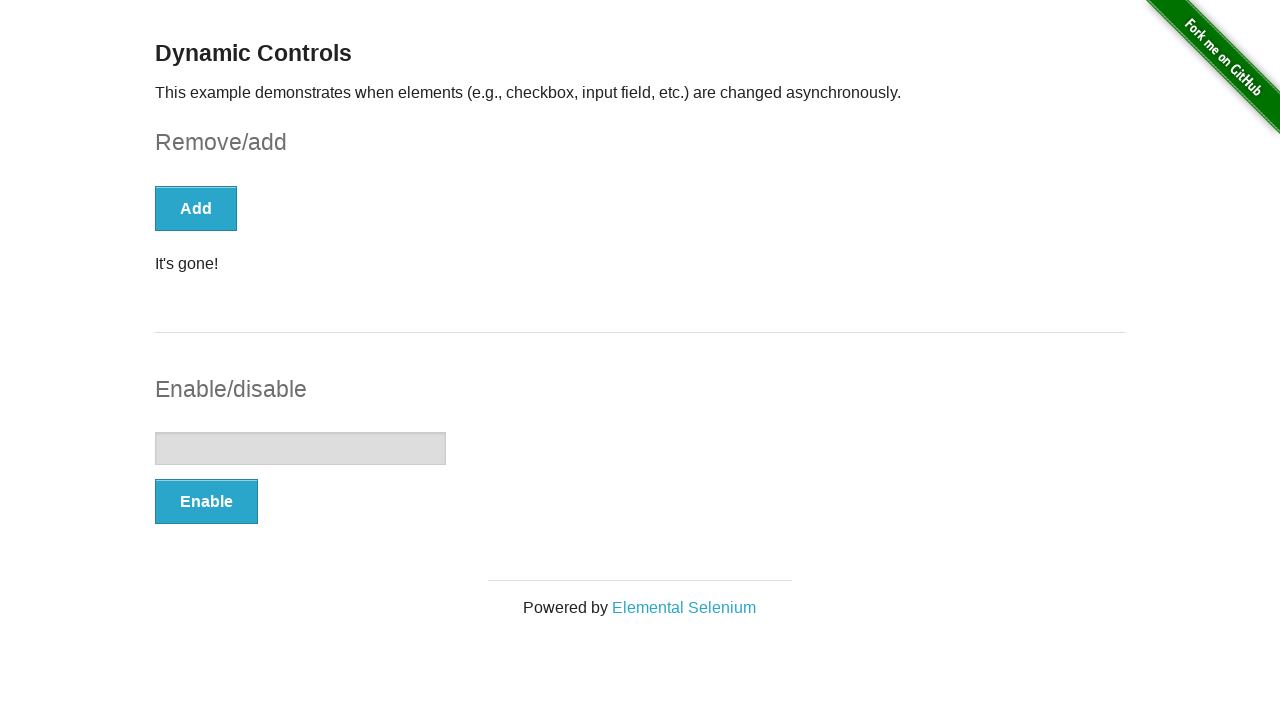

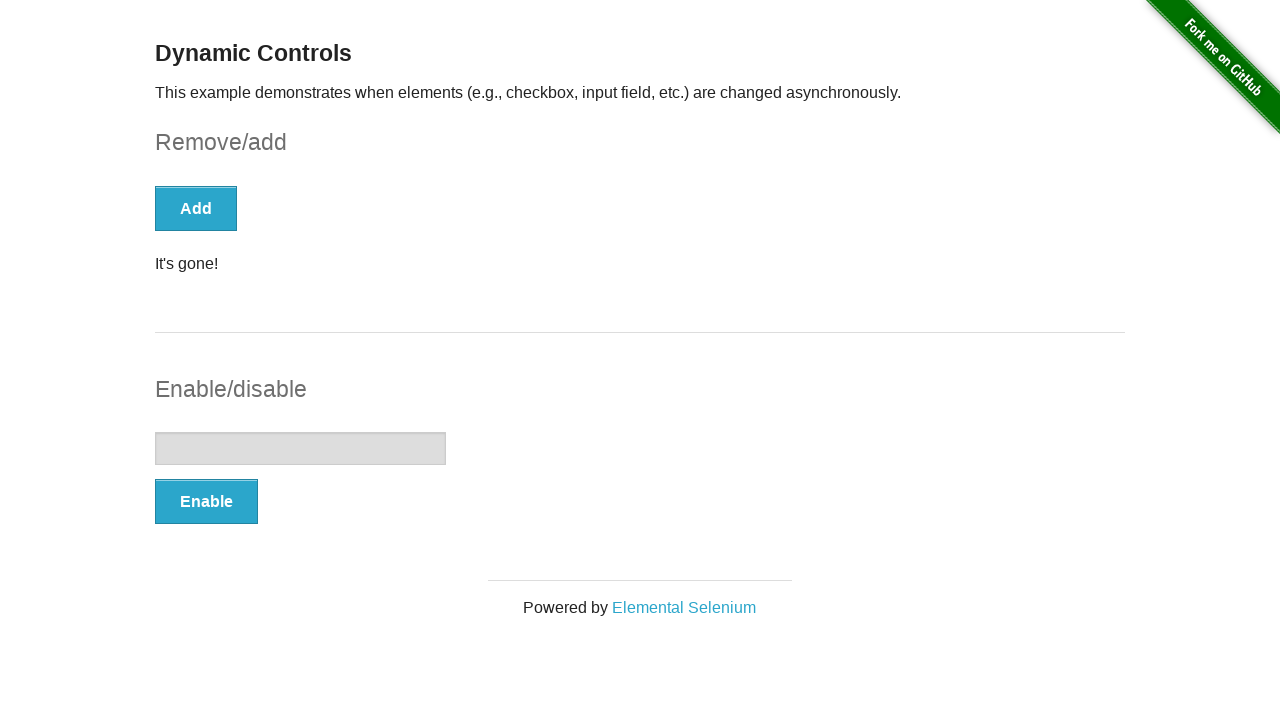